Tests browser window handling by clicking a button that opens a new window, switching to the new window, and verifying the content displays correctly.

Starting URL: https://demoqa.com/browser-windows

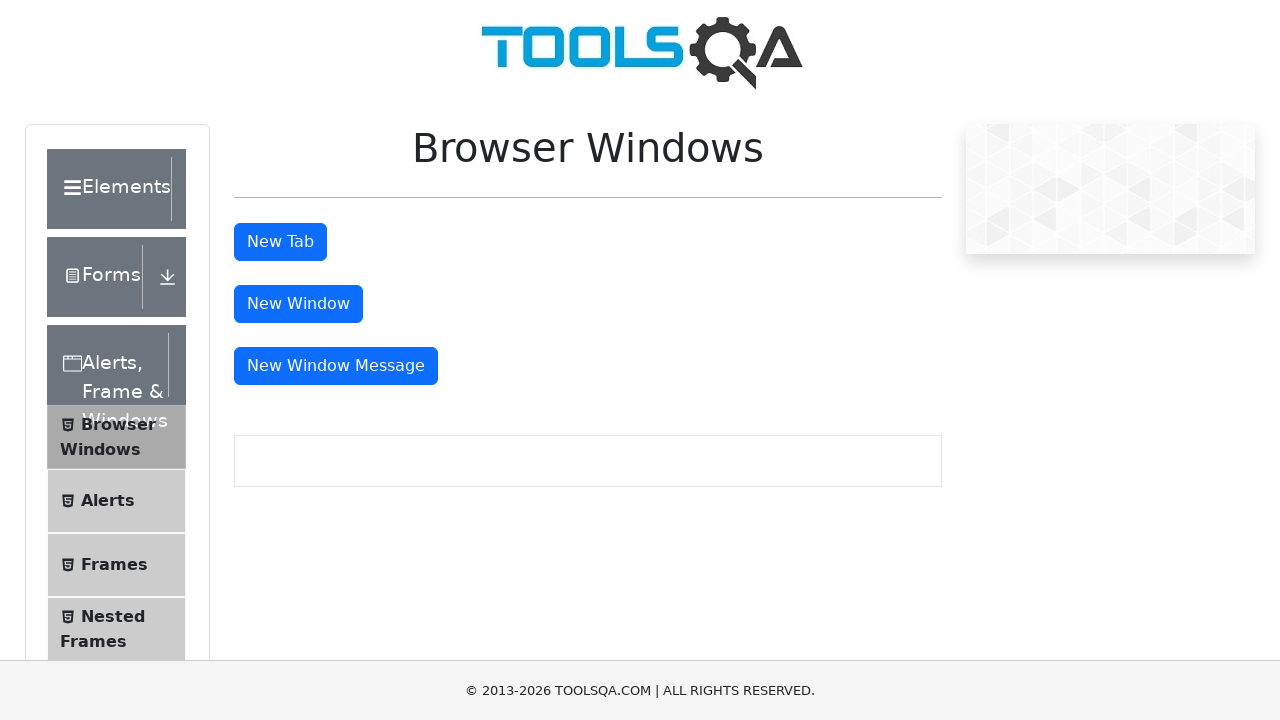

Stored reference to main page
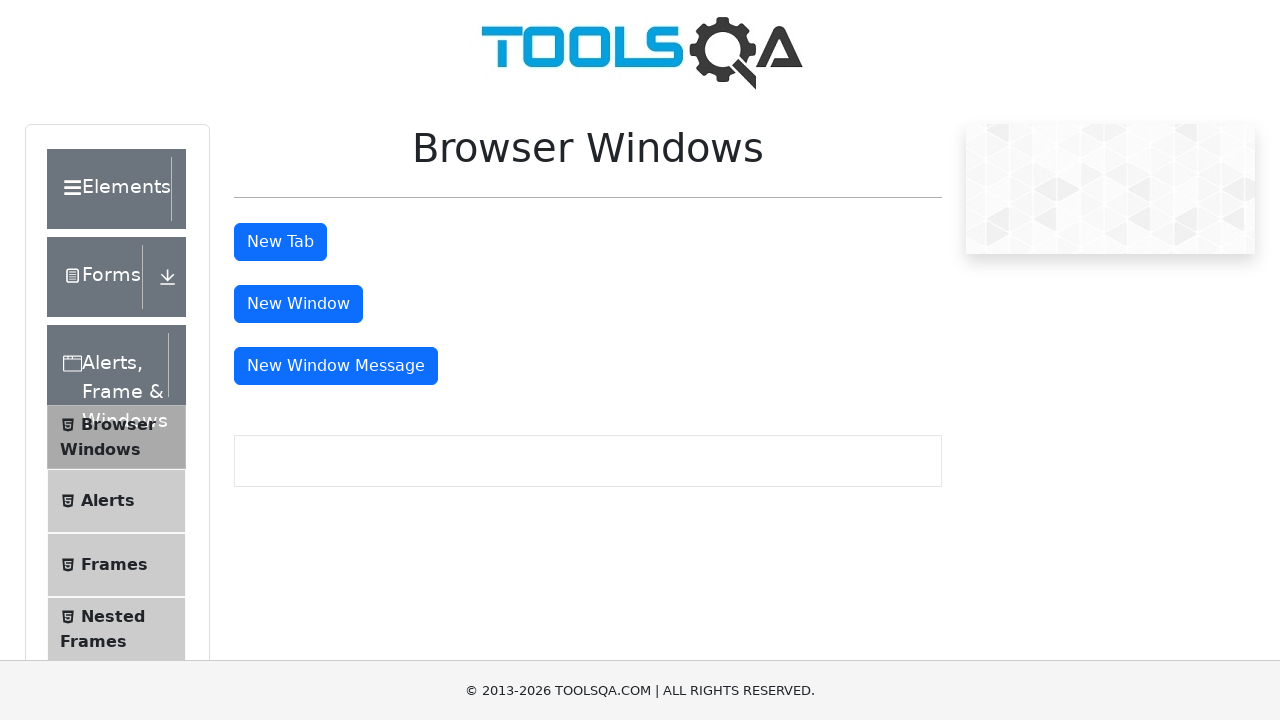

Clicked 'New Window' button at (298, 304) on #windowButton
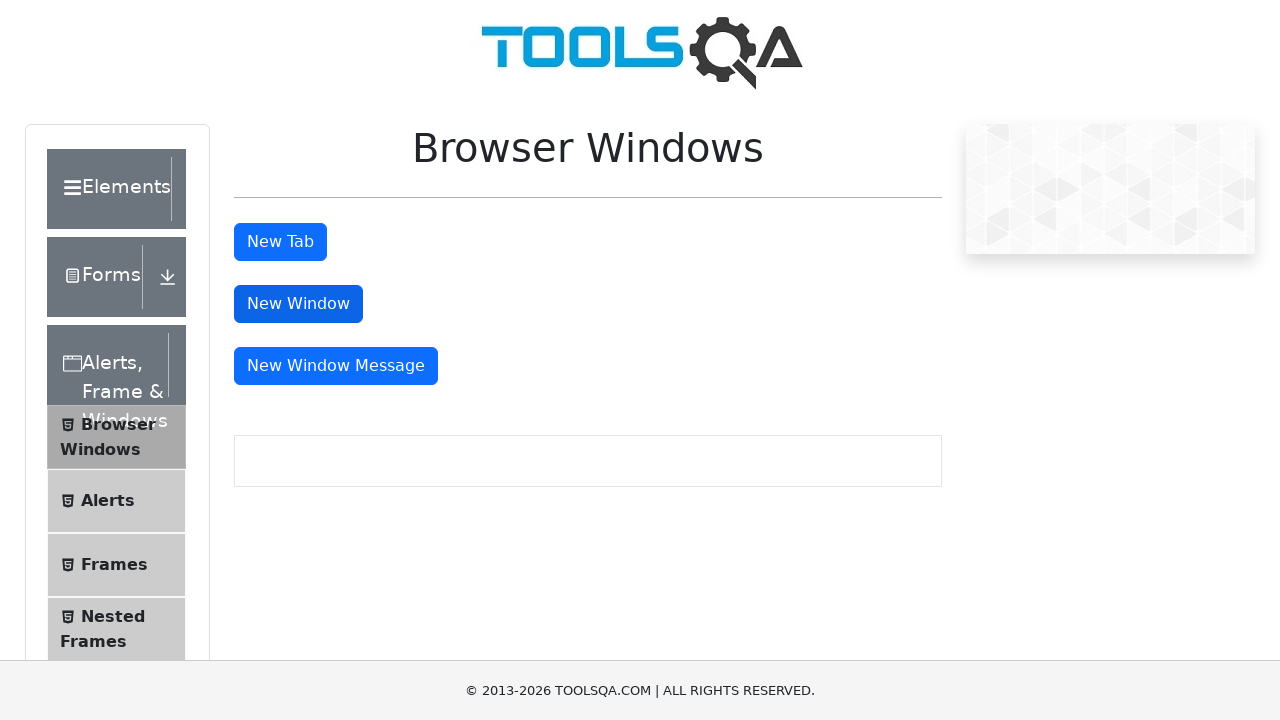

New window opened and captured at (298, 304) on #windowButton
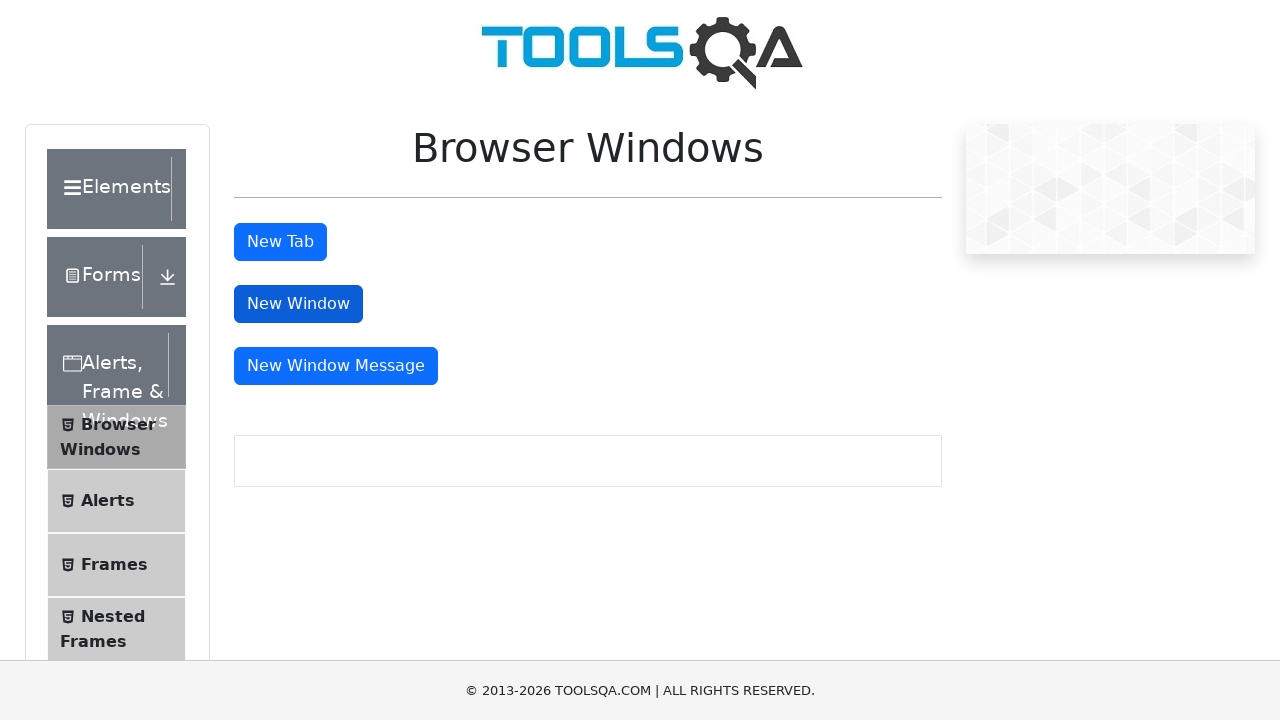

Switched to new window
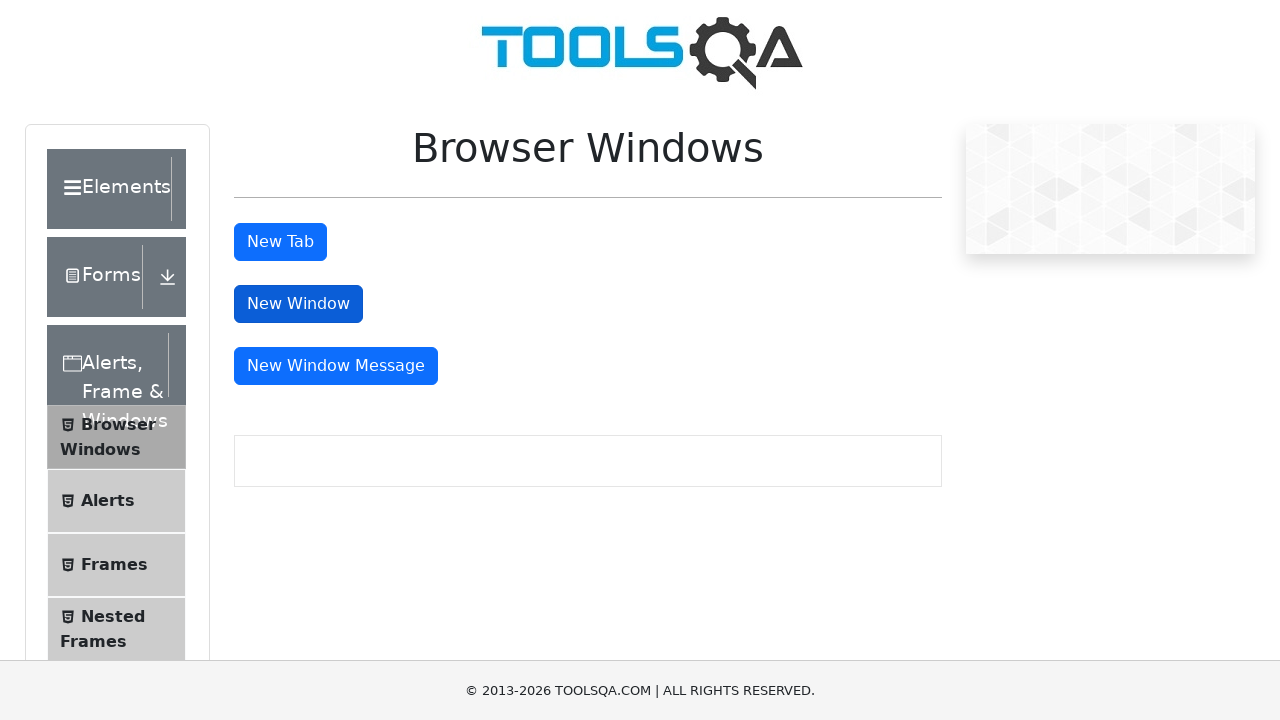

New window loaded successfully
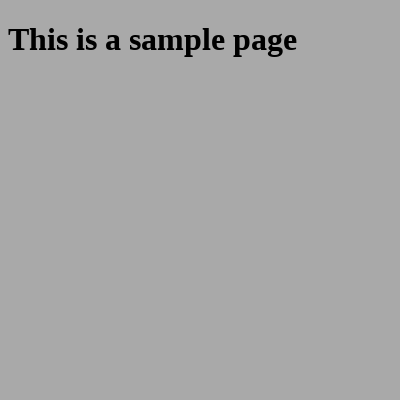

Sample heading element is visible in new window
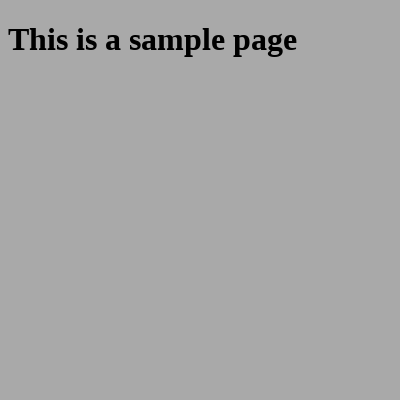

Located the sample heading element
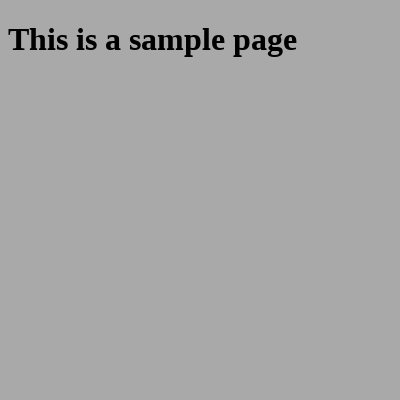

Retrieved text content from sample heading
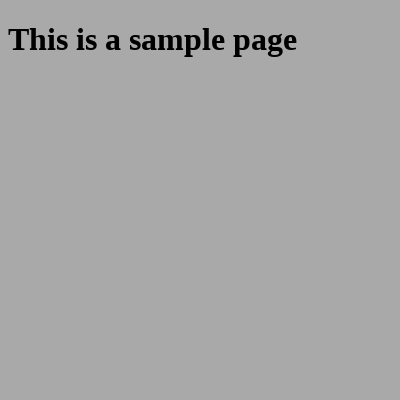

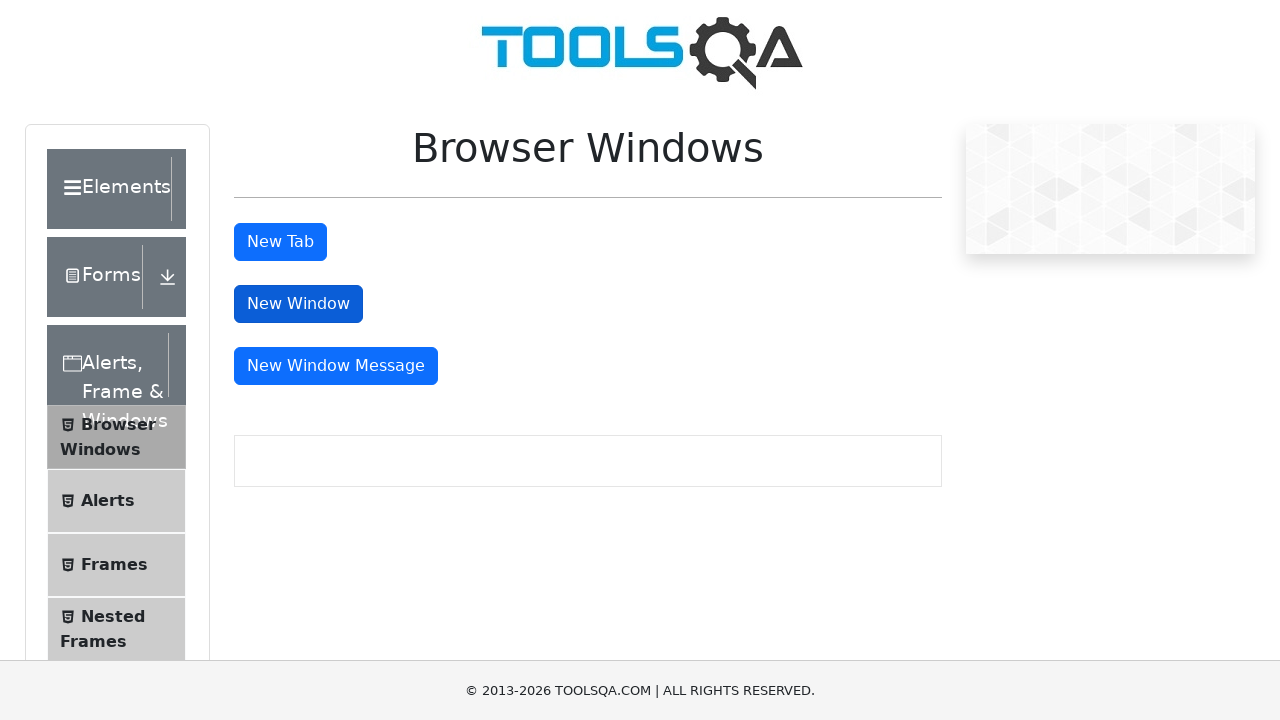